Tests alert handling functionality by triggering a confirmation alert using JavaScript executor and accepting it

Starting URL: https://demoqa.com/alerts

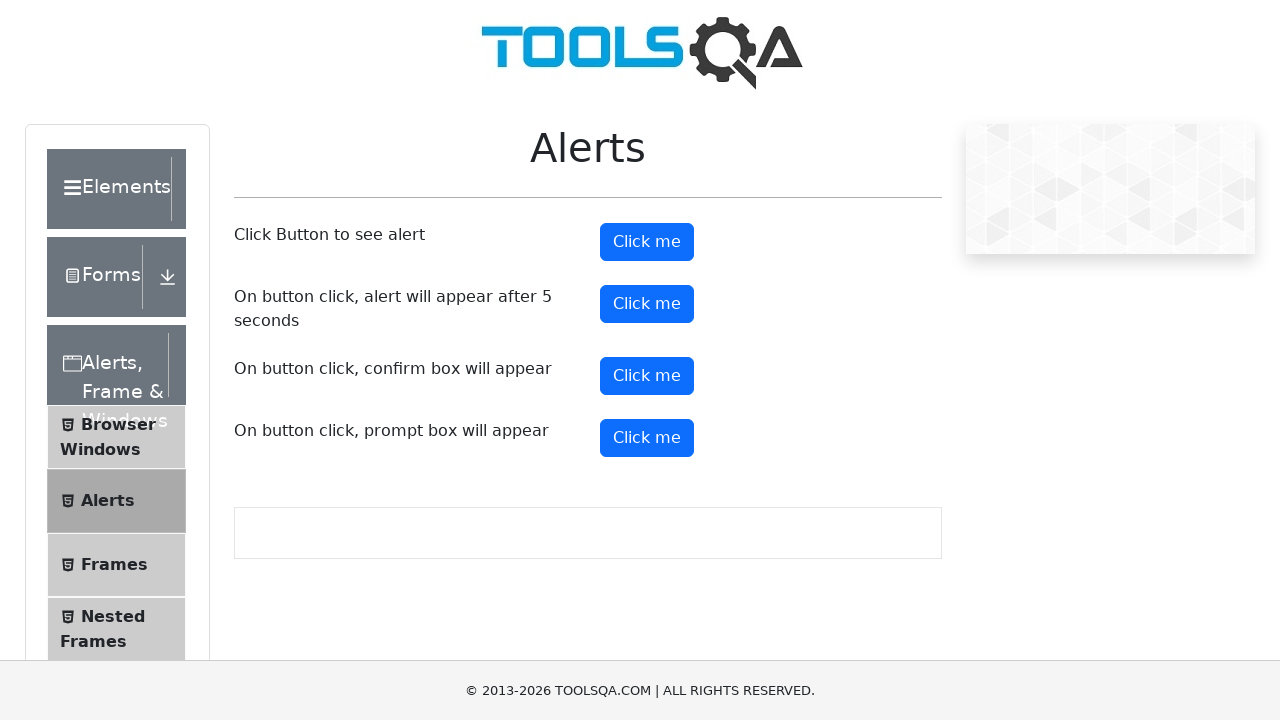

Triggered confirmation alert using JavaScript executor on confirmButton
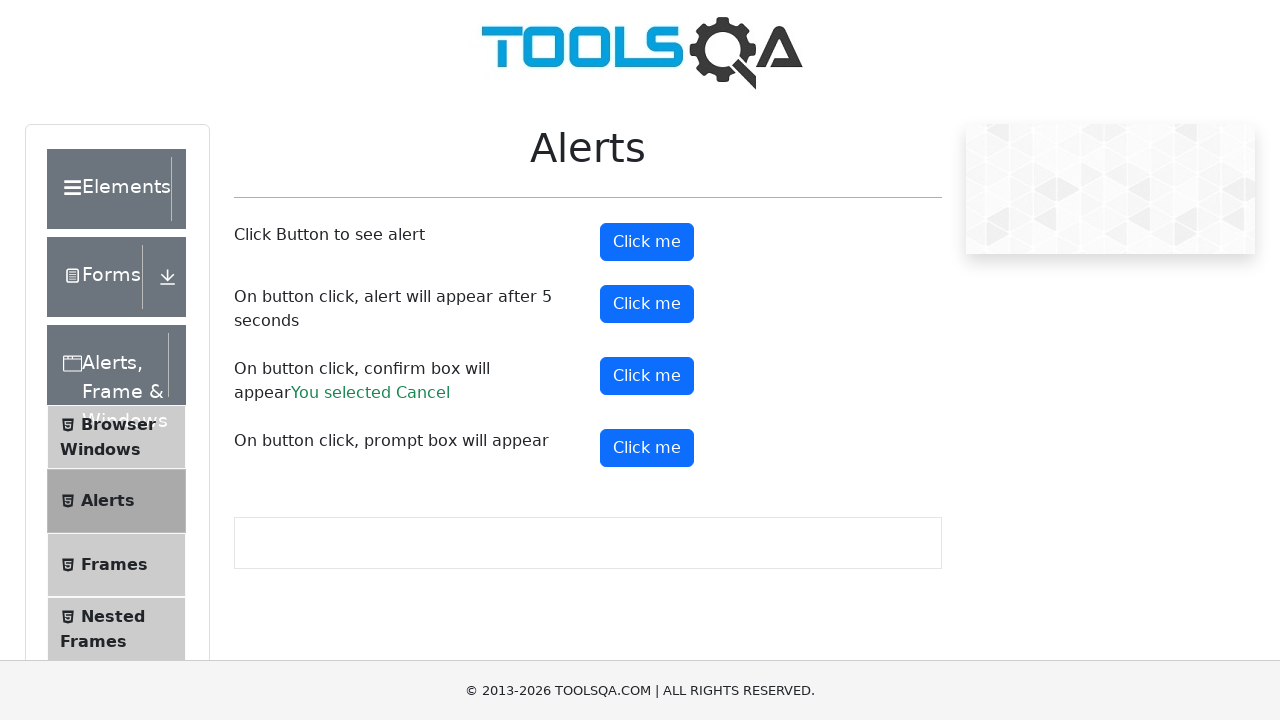

Set up dialog handler to accept alerts
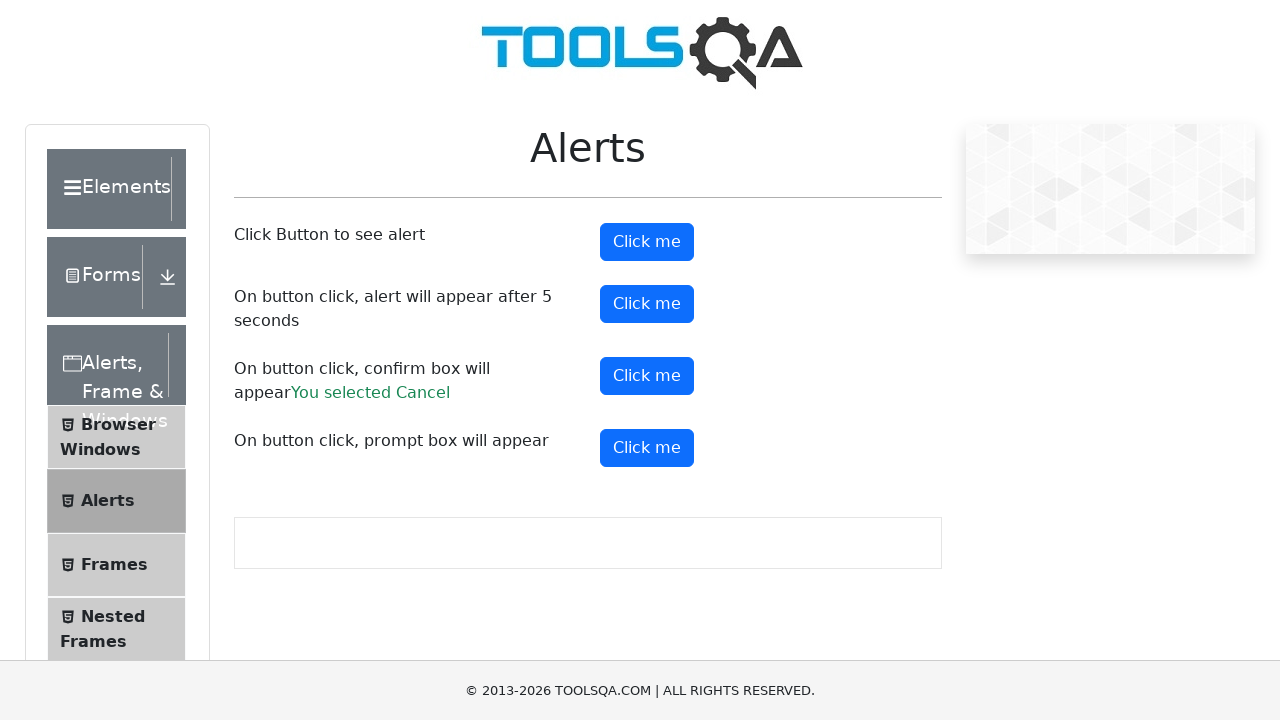

Clicked confirmButton to trigger alert for acceptance at (647, 376) on #confirmButton
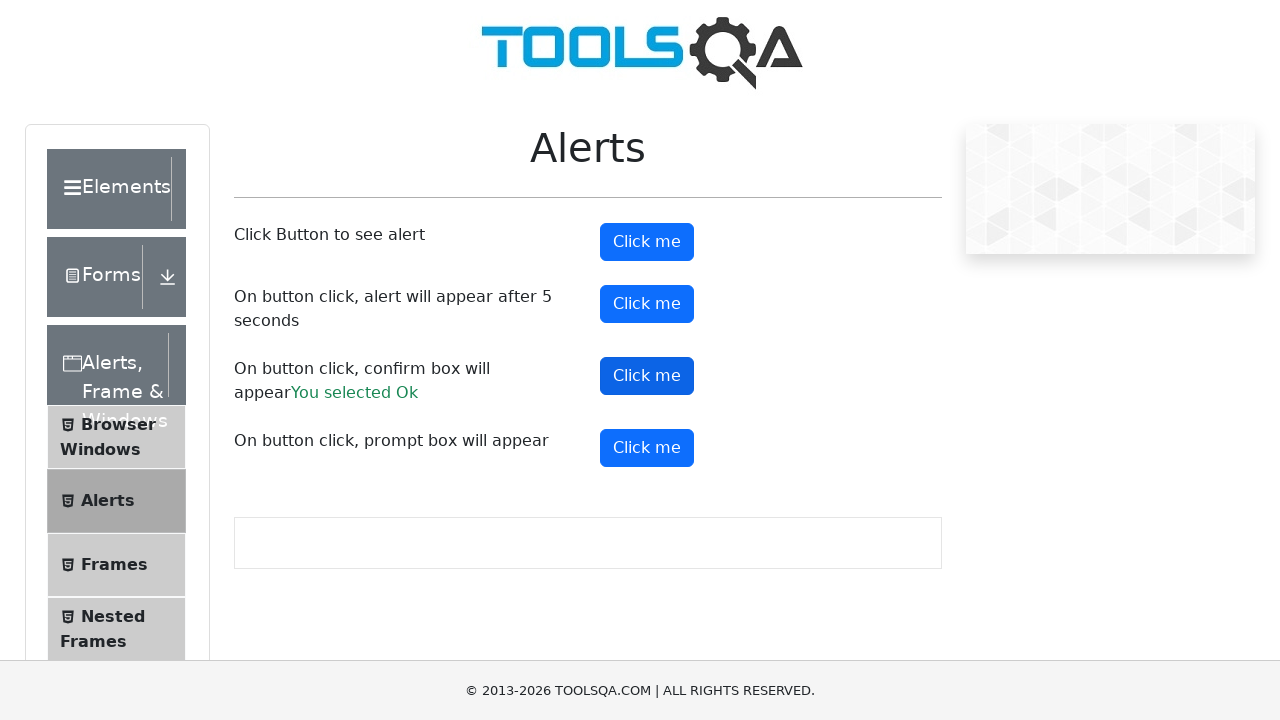

Waited for alert result to become visible
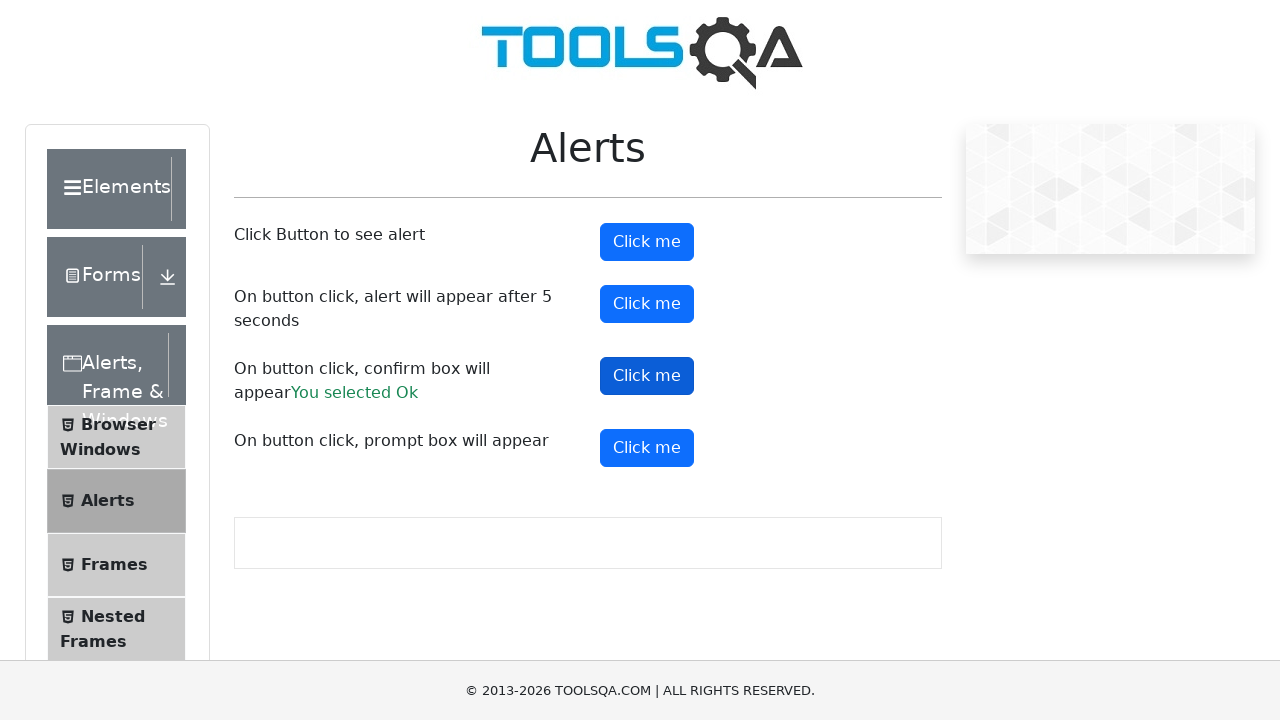

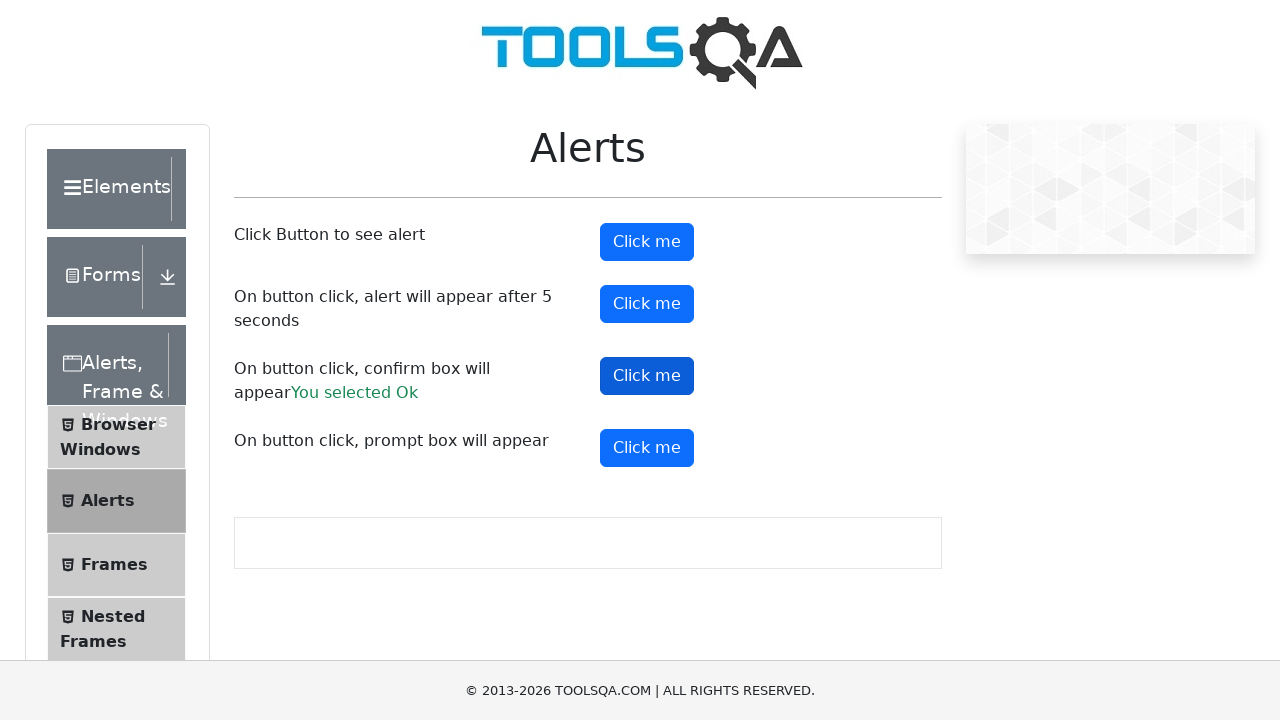